Navigates to W3Schools CSS table page and interacts with table elements by locating various rows and columns

Starting URL: https://www.w3schools.com/css/css_table.asp

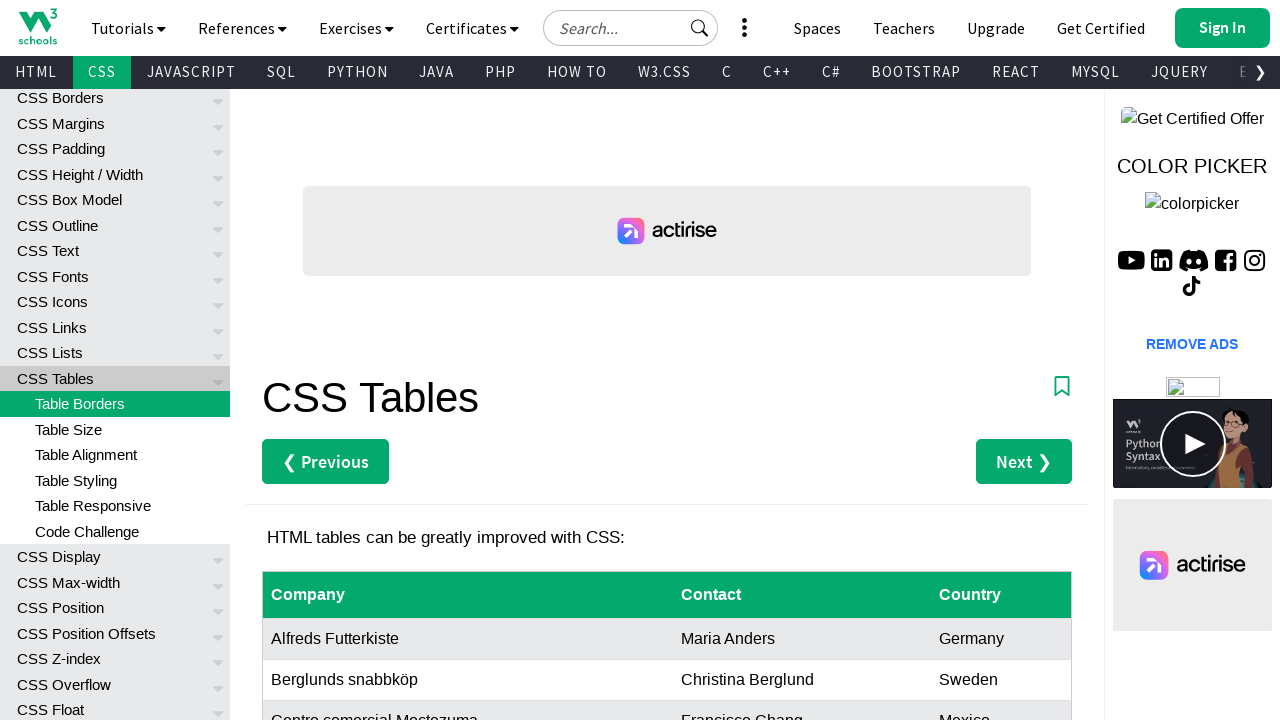

Navigated to W3Schools CSS table page
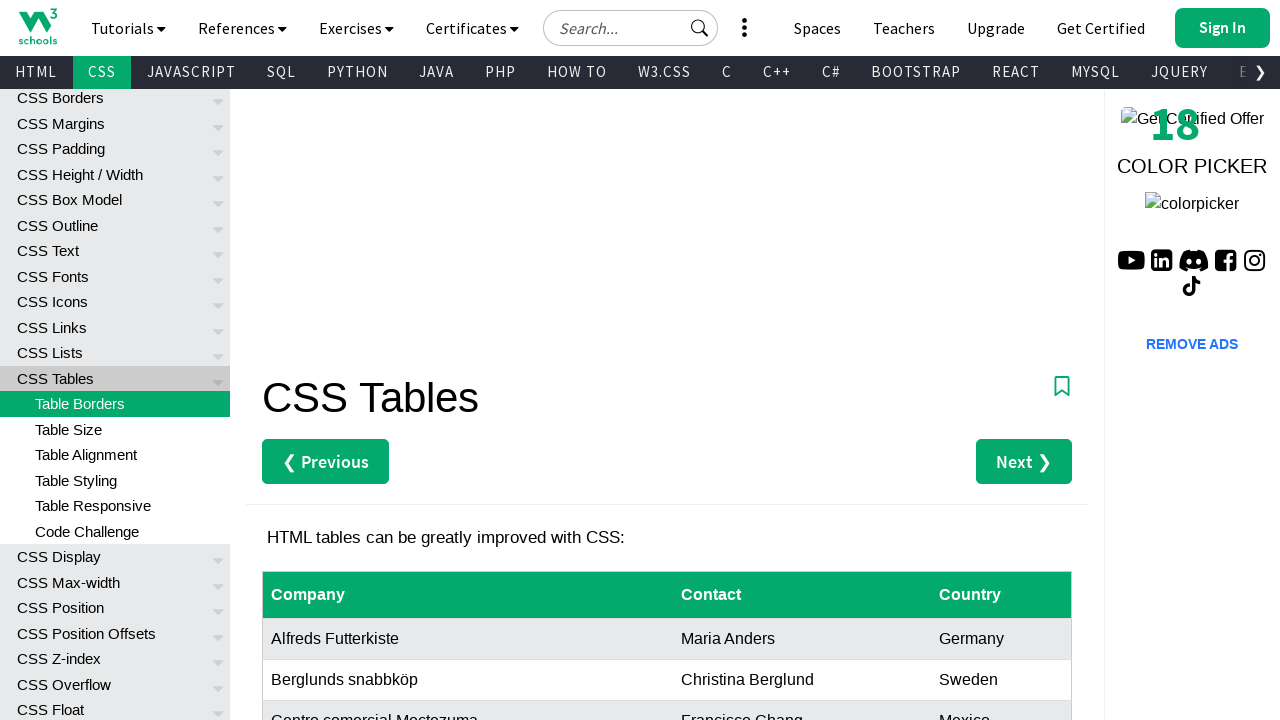

Table rows loaded successfully
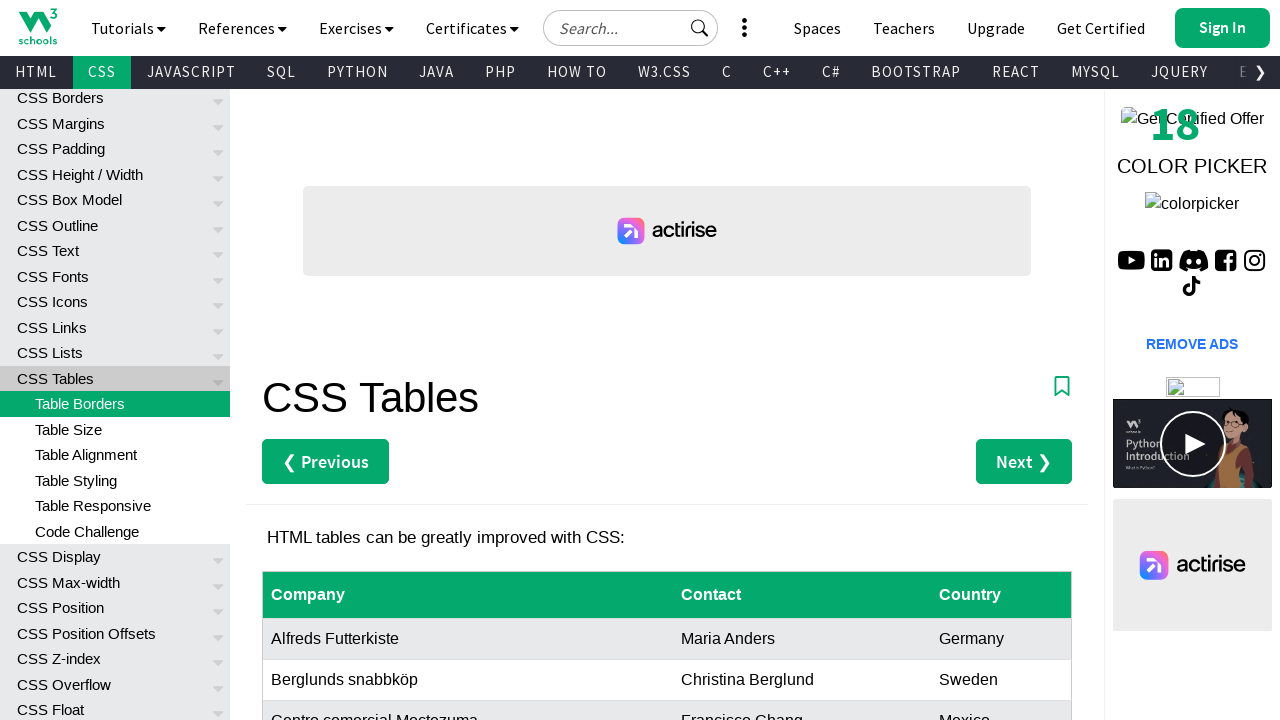

Located 28 table rows
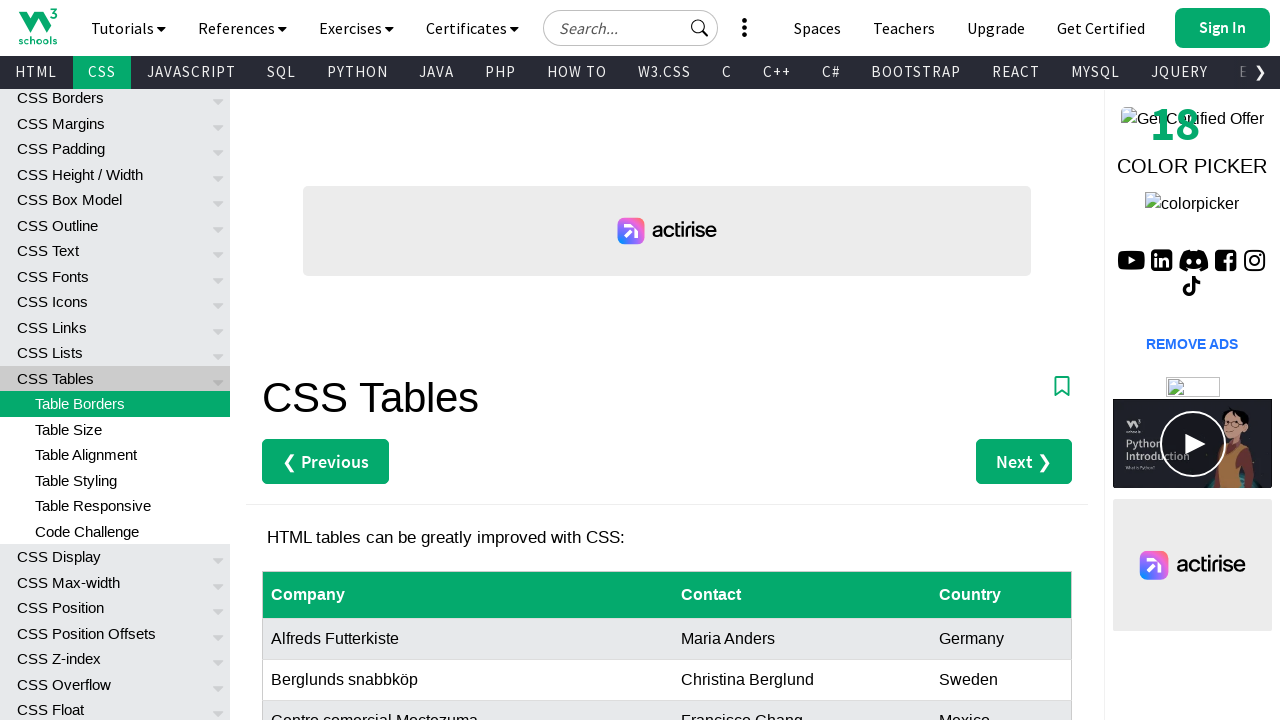

Located 16 column headers in first row
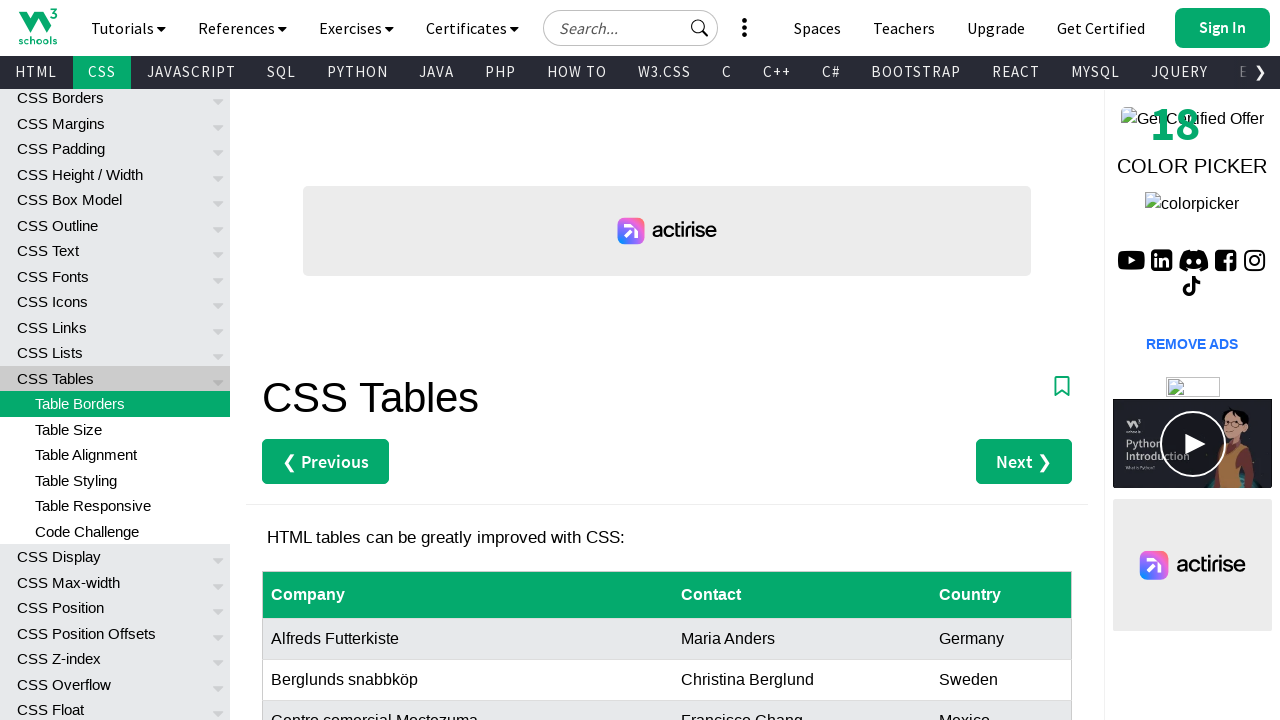

Retrieved text from third row: ['Berglunds snabbköp', 'Christina Berglund', 'Sweden', 'Lois', 'Griffin', 'Lois', 'Griffin', 'Lois', 'Griffin', 'Joe', 'Swanson', '$300', 'Lois', 'Griffin', 'Lois', 'Griffin']
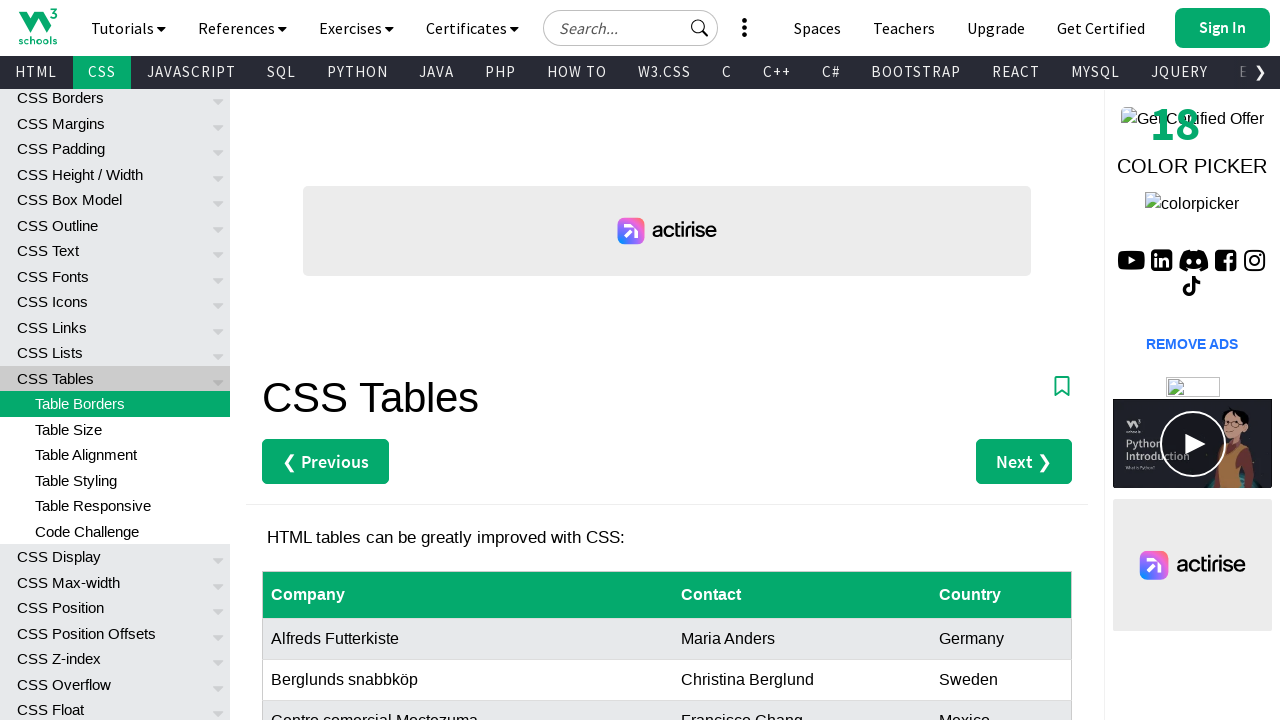

Retrieved text from last column of 28 rows
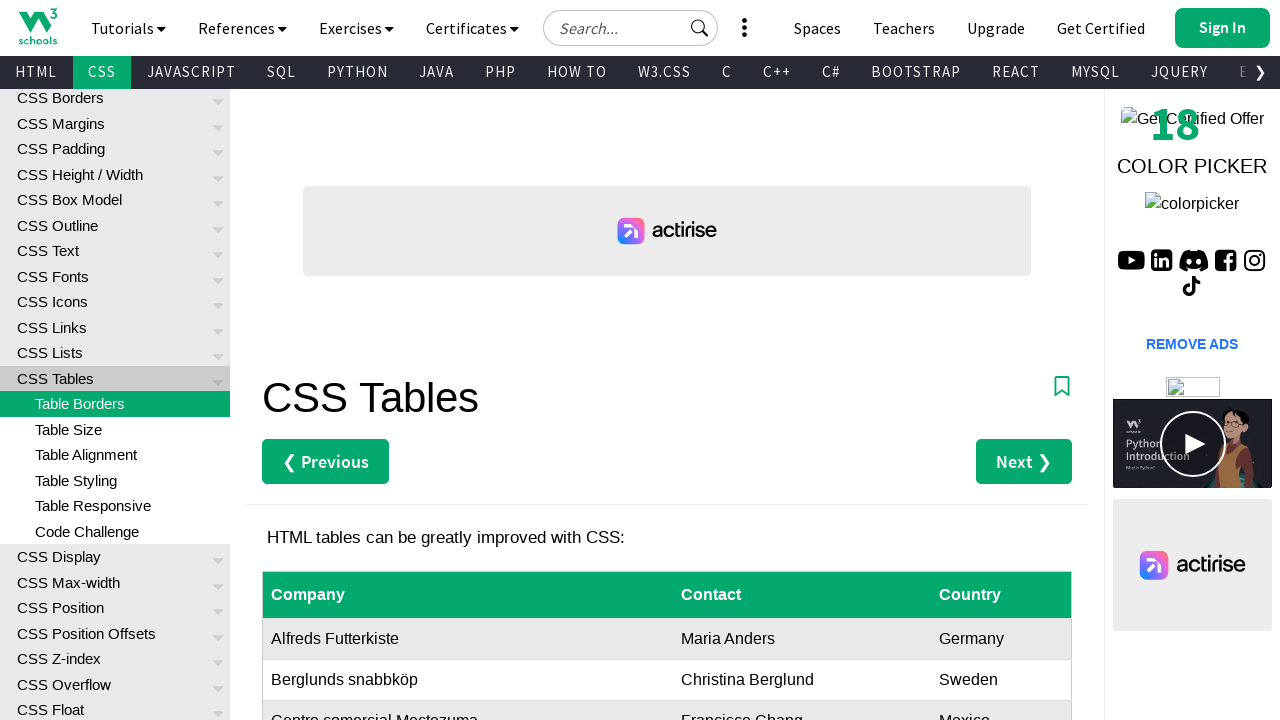

Retrieved text from row 2, column 2: 'Maria Anders'
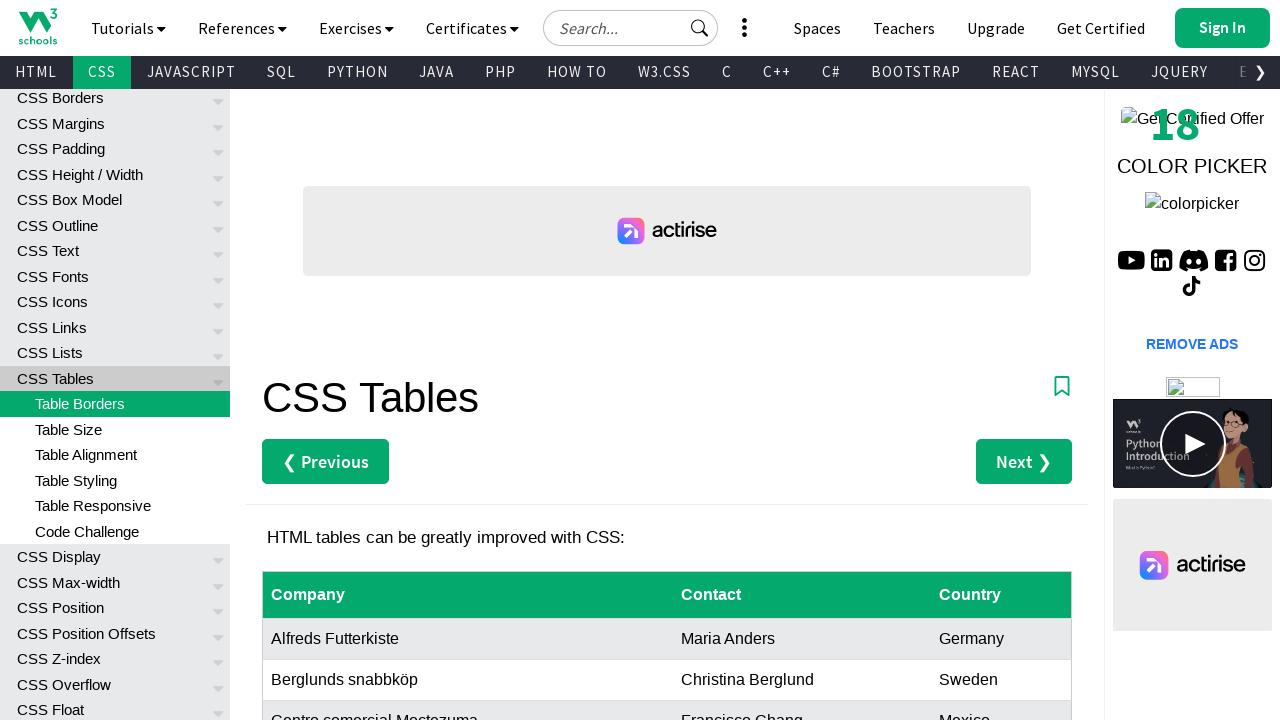

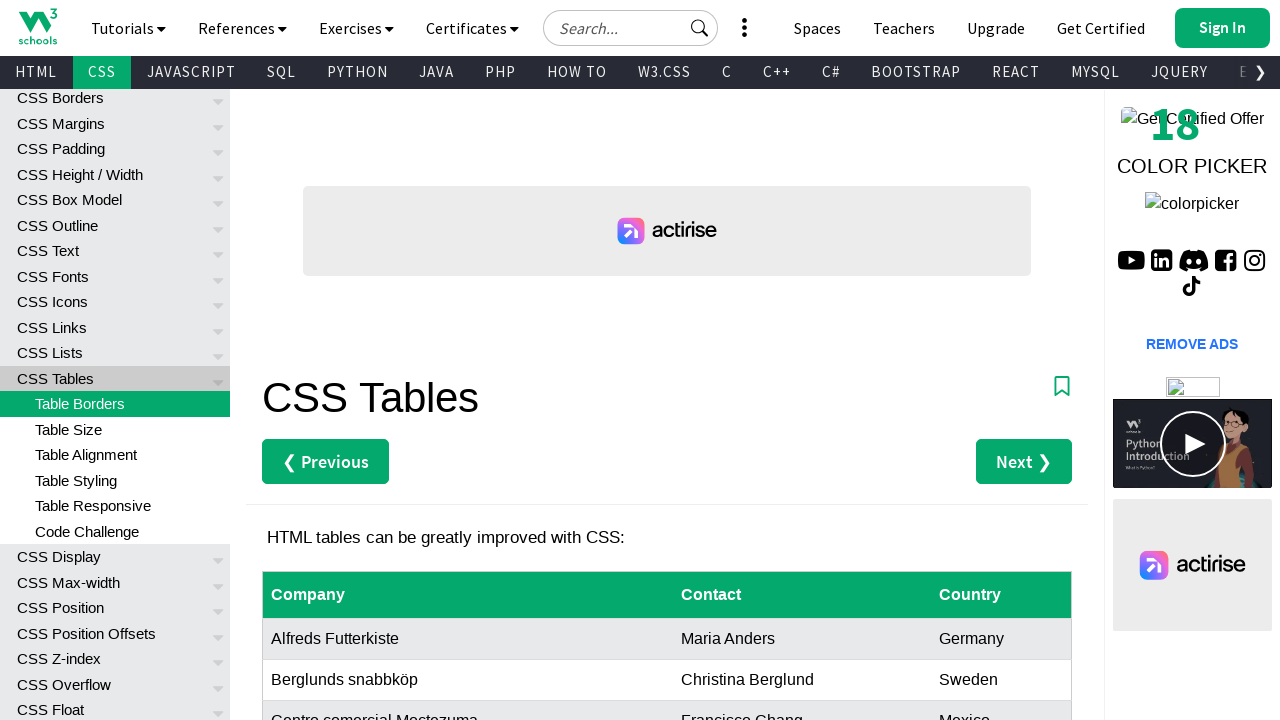